Tests footer navigation by opening multiple links from the first column of the footer section in new tabs and switching between them

Starting URL: https://rahulshettyacademy.com/AutomationPractice/

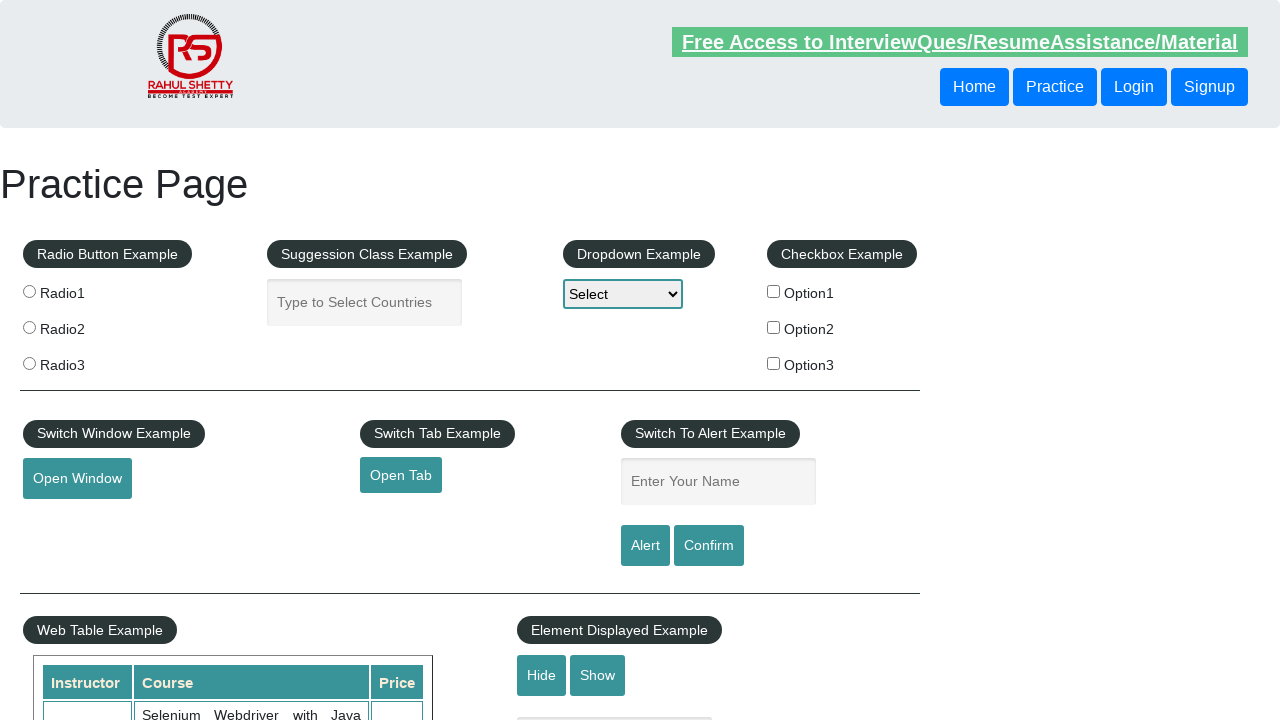

Located footer section with ID 'gf-BIG'
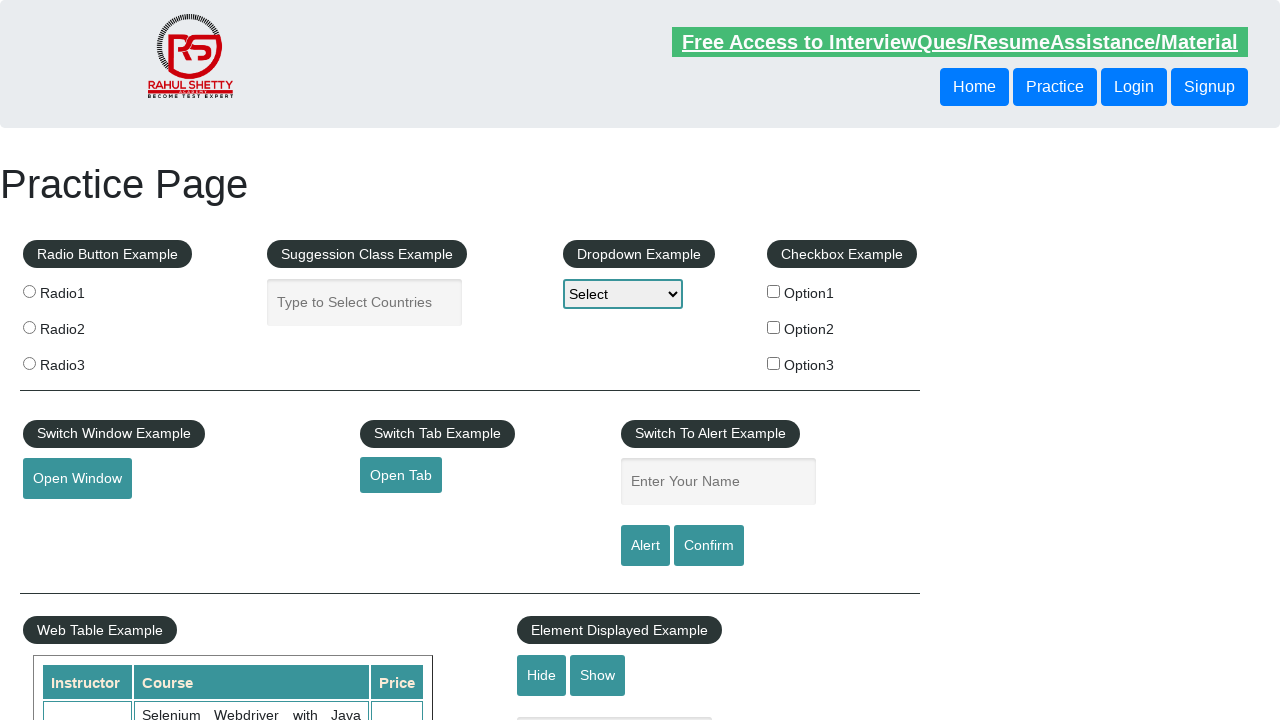

Located first column of footer links
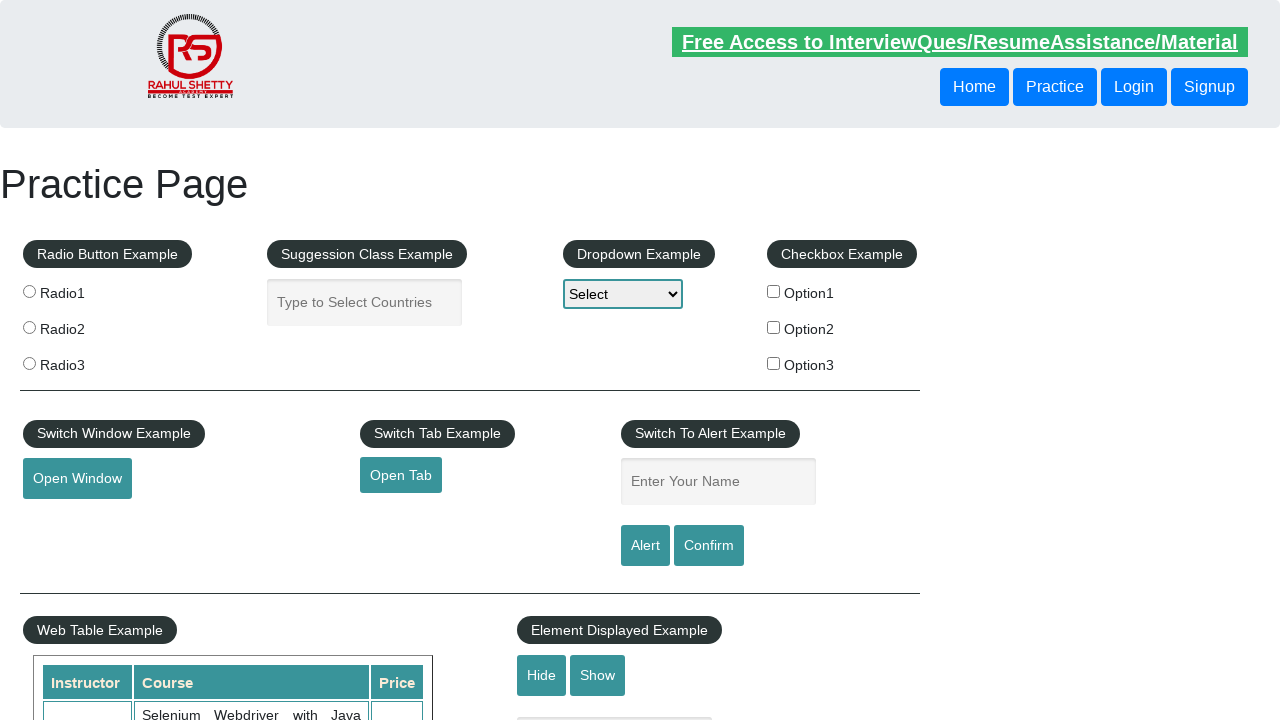

Retrieved all links from first footer column (5 links found)
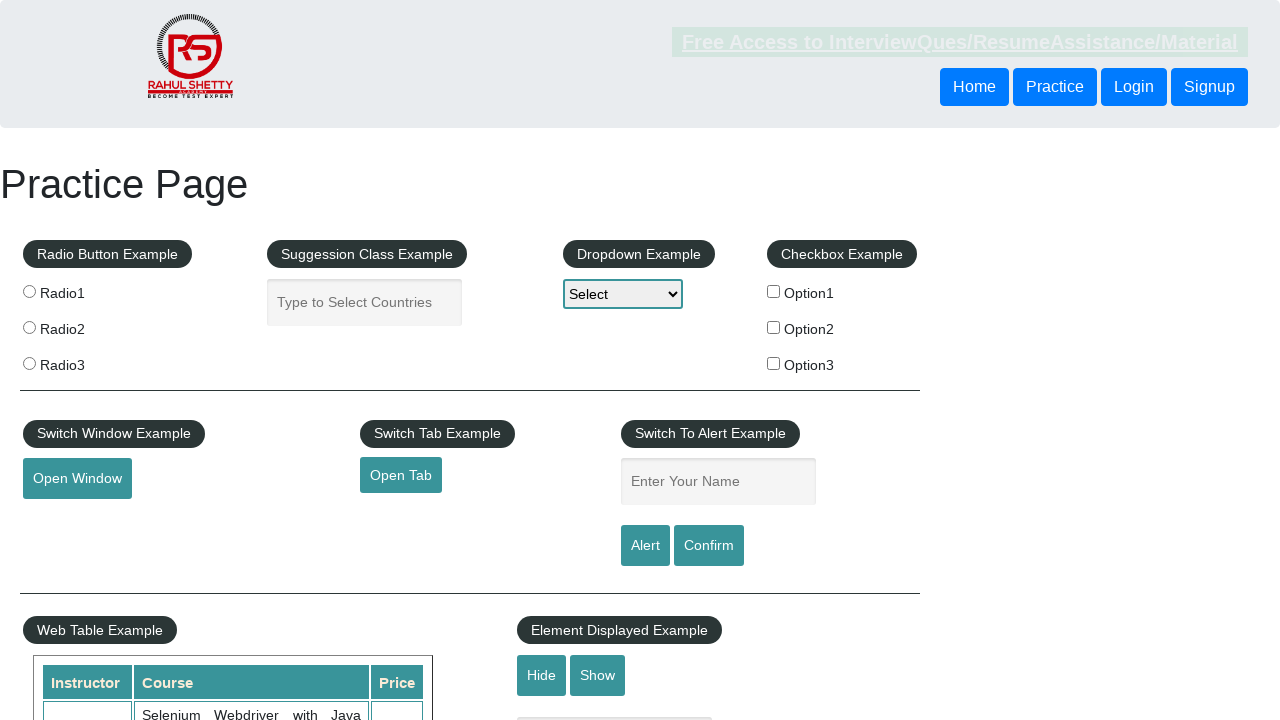

Ctrl+Clicked link 1 to open in new tab at (68, 520) on #gf-BIG >> xpath=//table/tbody/tr/td[1]/ul >> a >> nth=1
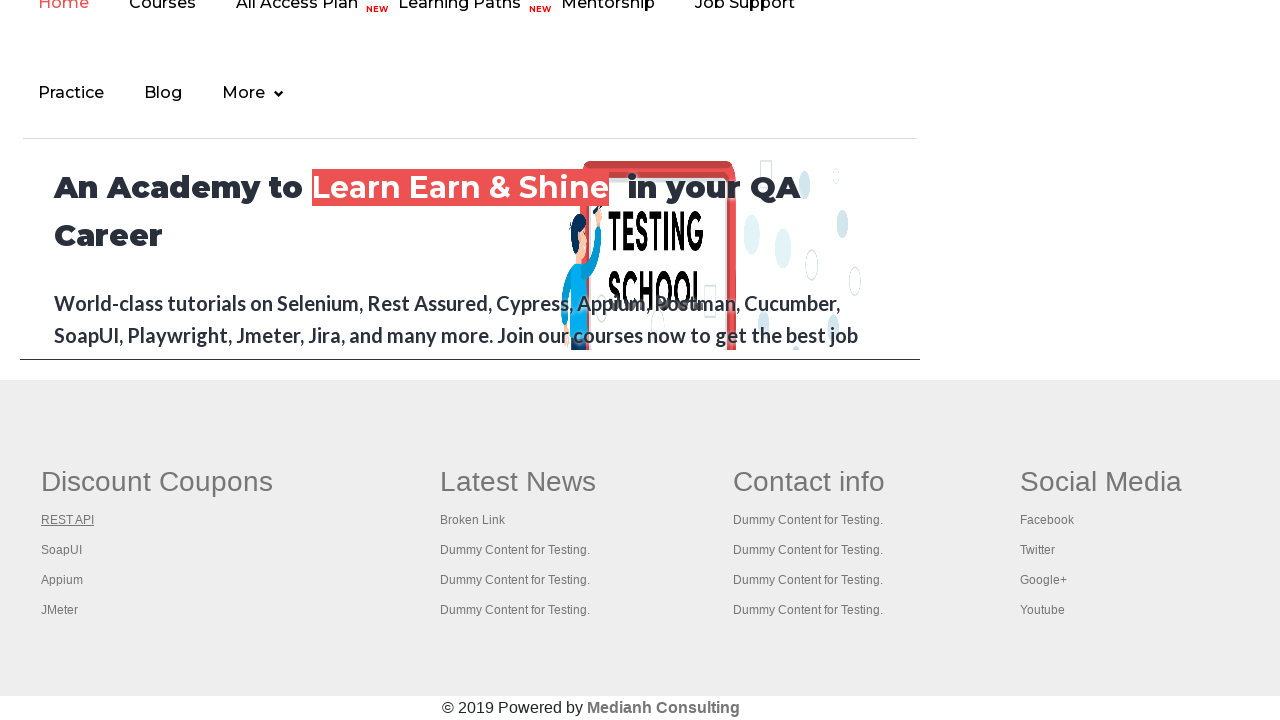

Ctrl+Clicked link 2 to open in new tab at (62, 550) on #gf-BIG >> xpath=//table/tbody/tr/td[1]/ul >> a >> nth=2
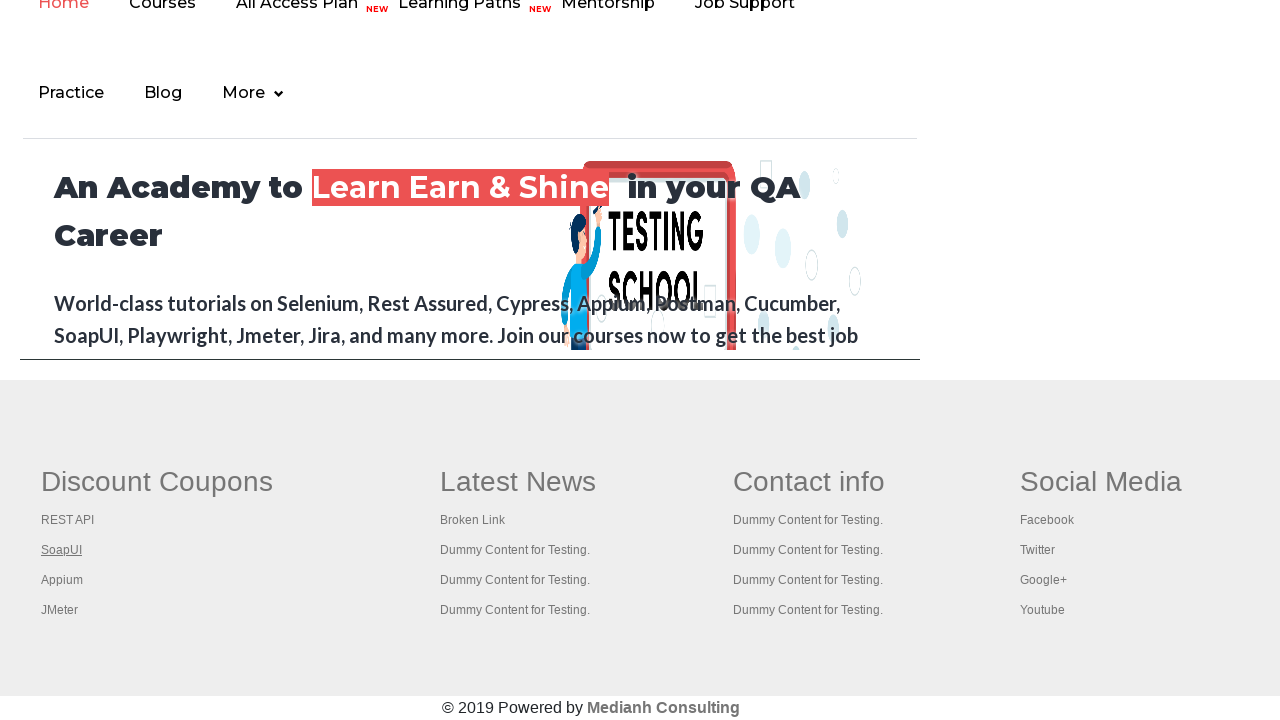

Ctrl+Clicked link 3 to open in new tab at (62, 580) on #gf-BIG >> xpath=//table/tbody/tr/td[1]/ul >> a >> nth=3
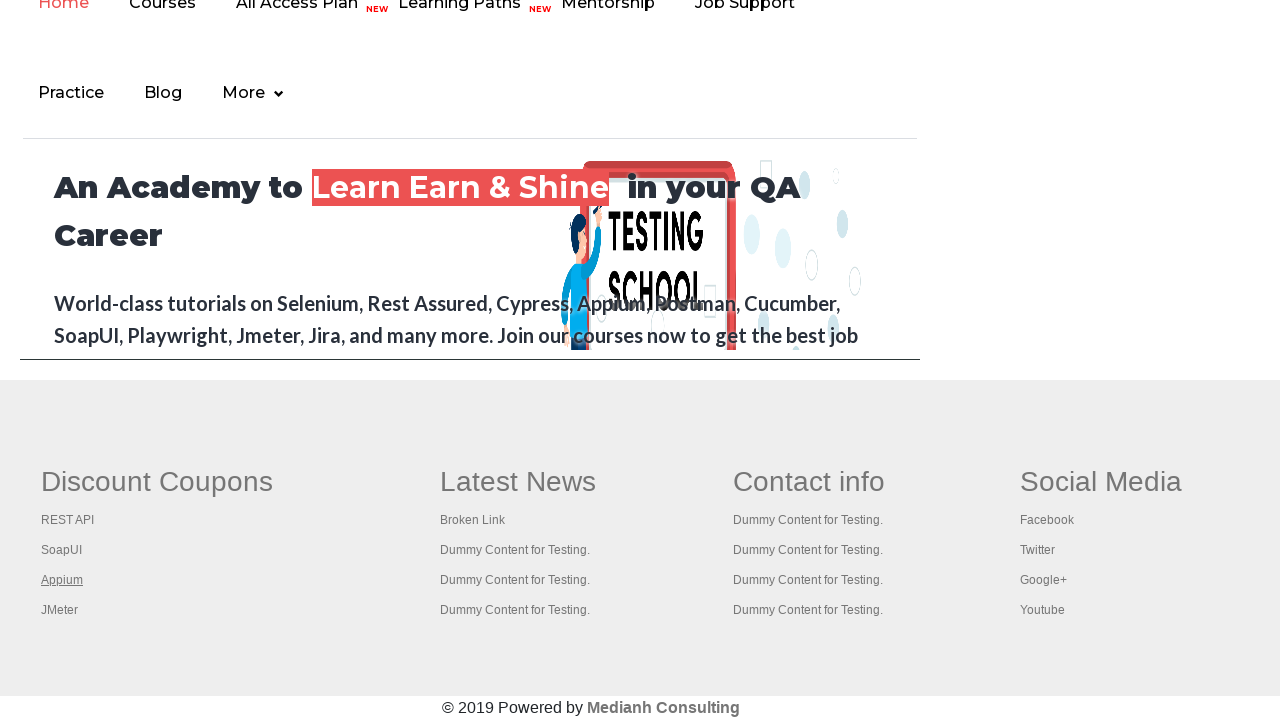

Ctrl+Clicked link 4 to open in new tab at (60, 610) on #gf-BIG >> xpath=//table/tbody/tr/td[1]/ul >> a >> nth=4
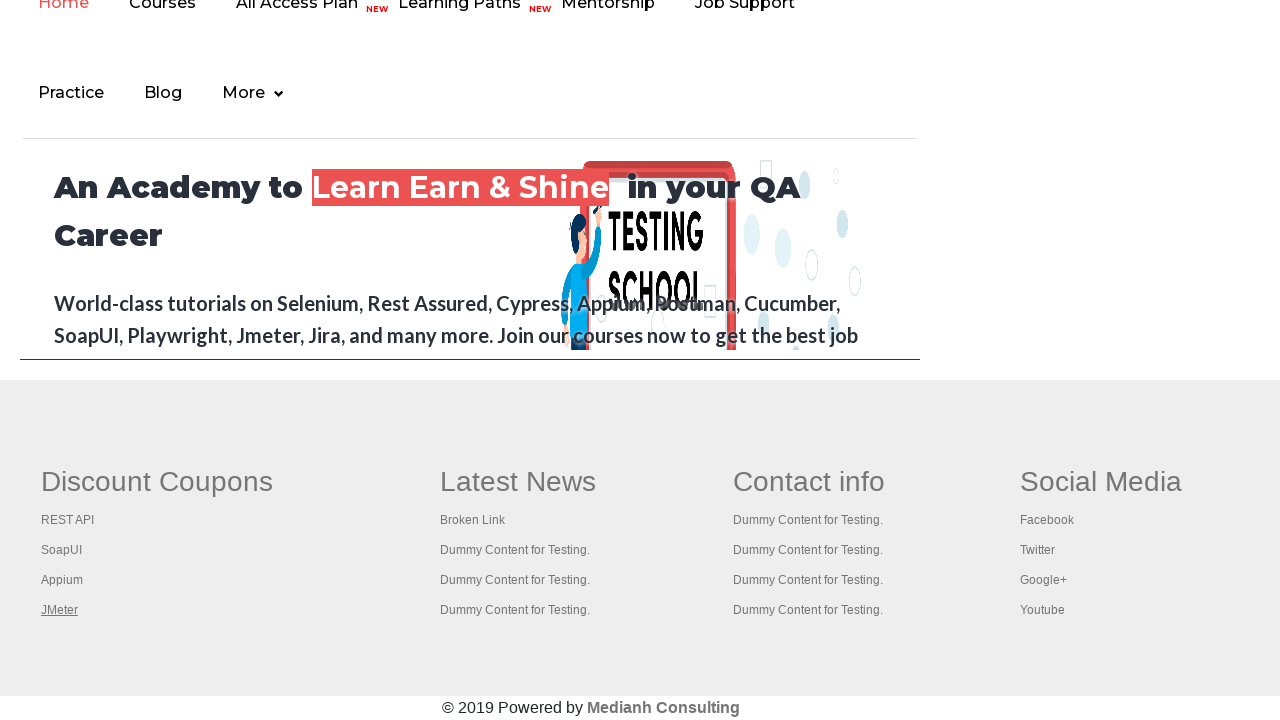

Retrieved all open tabs/pages (5 tabs found)
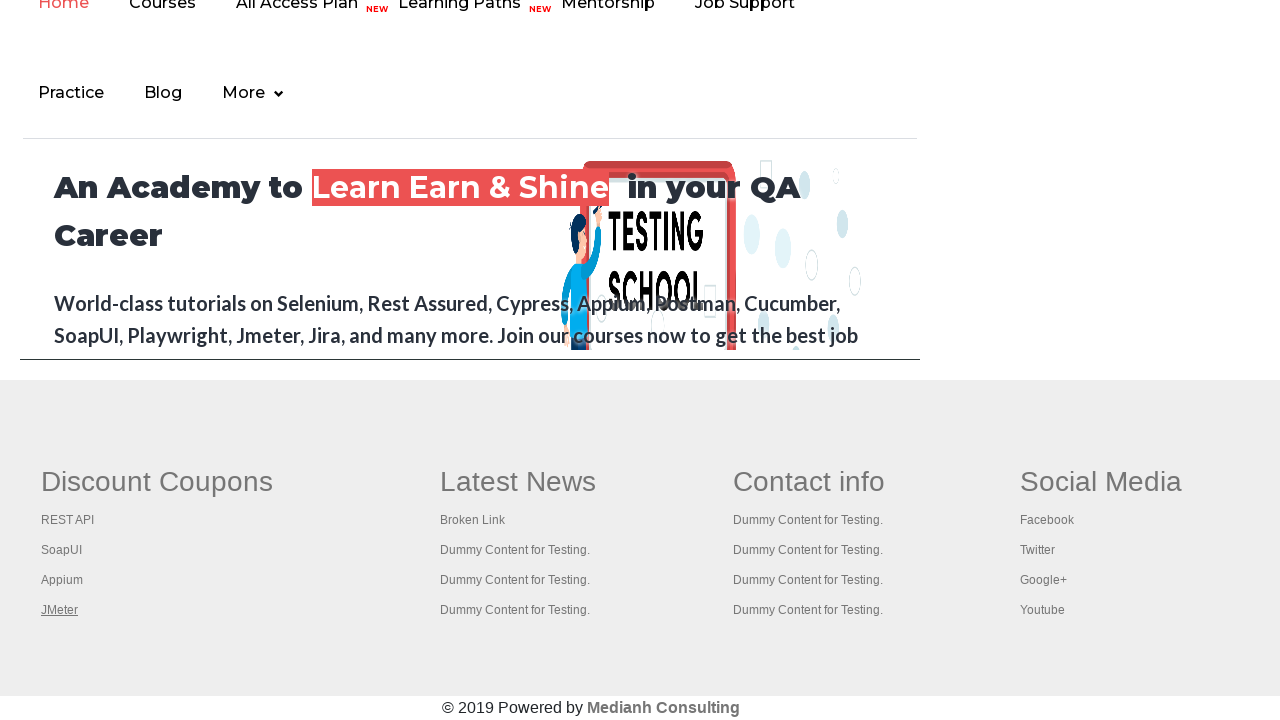

Brought a tab to front and viewed its content
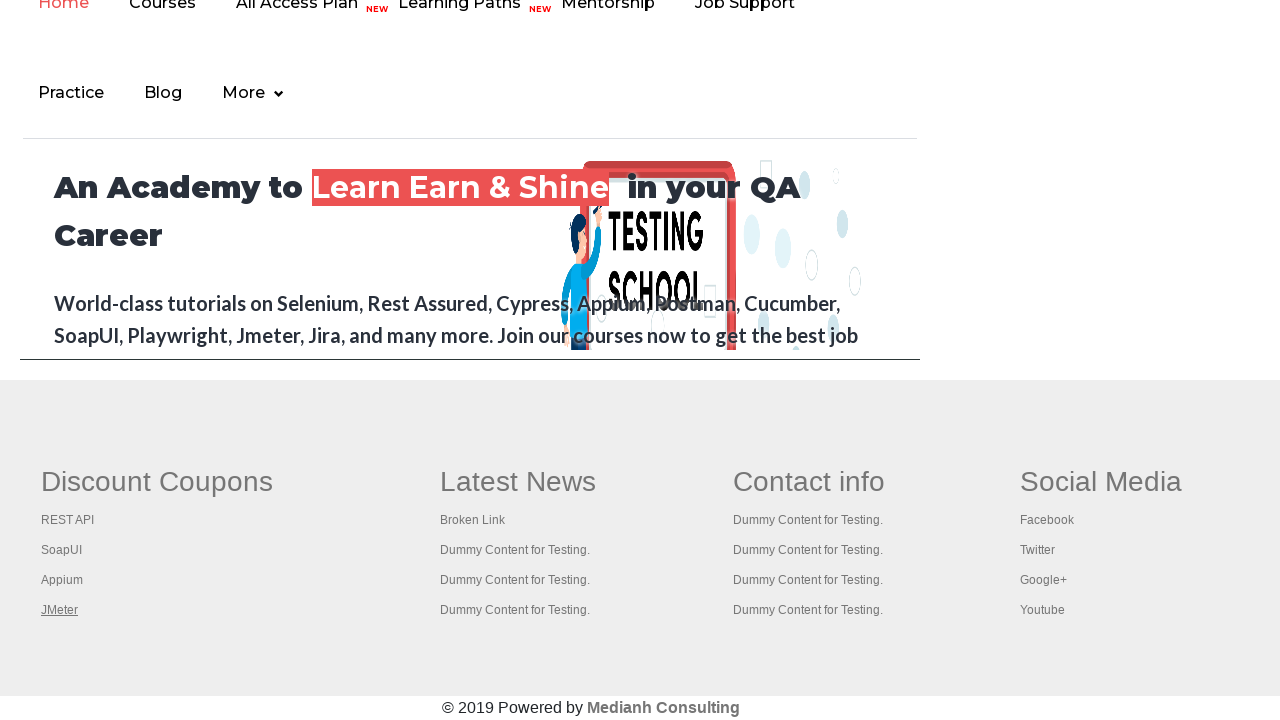

Brought a tab to front and viewed its content
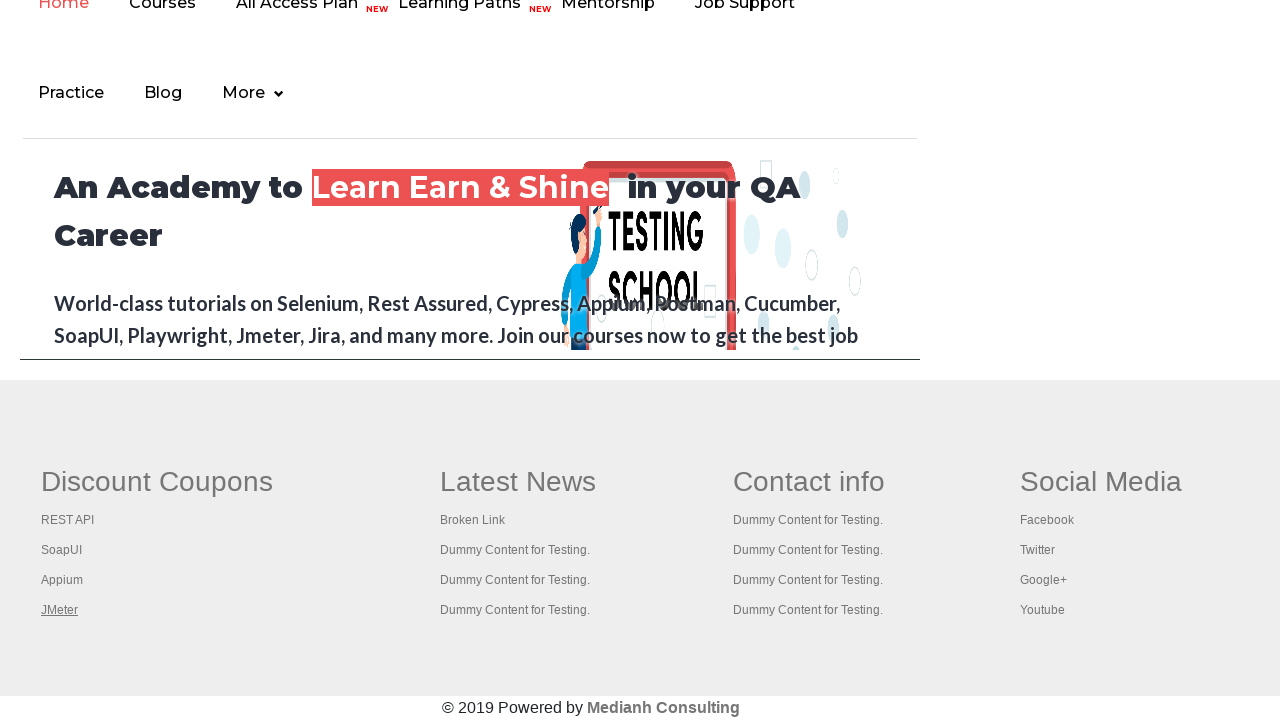

Brought a tab to front and viewed its content
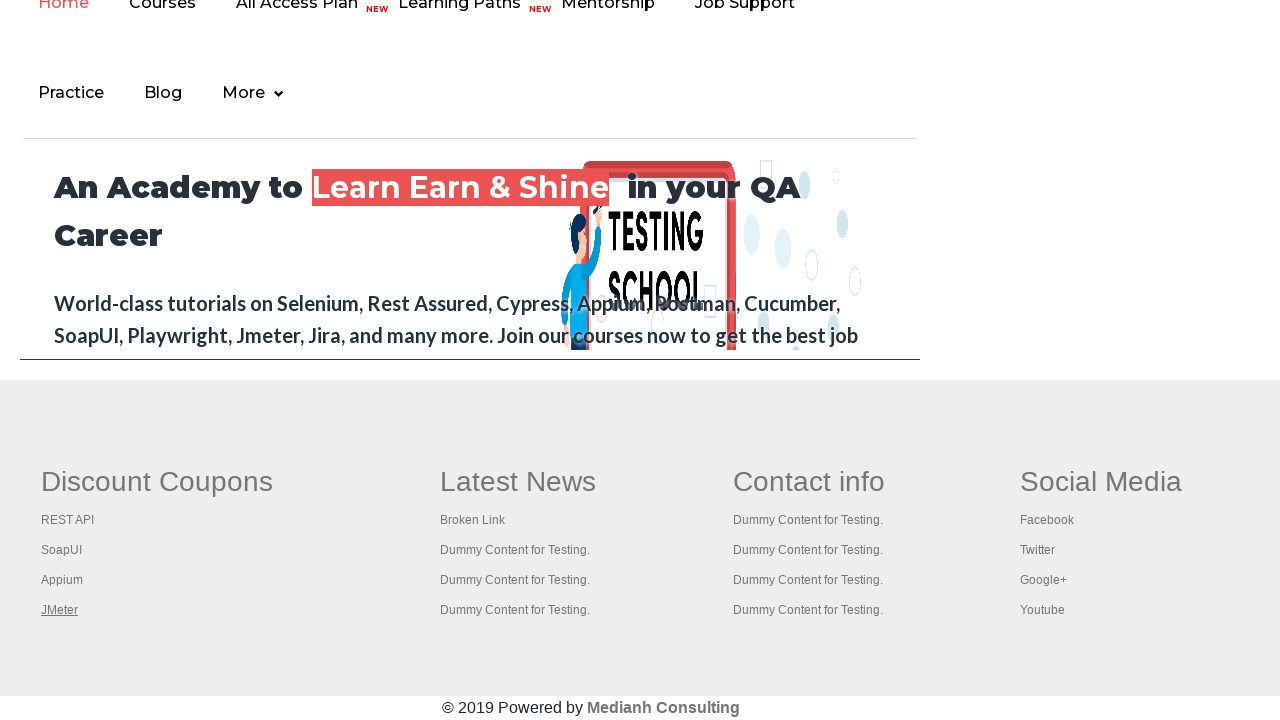

Brought a tab to front and viewed its content
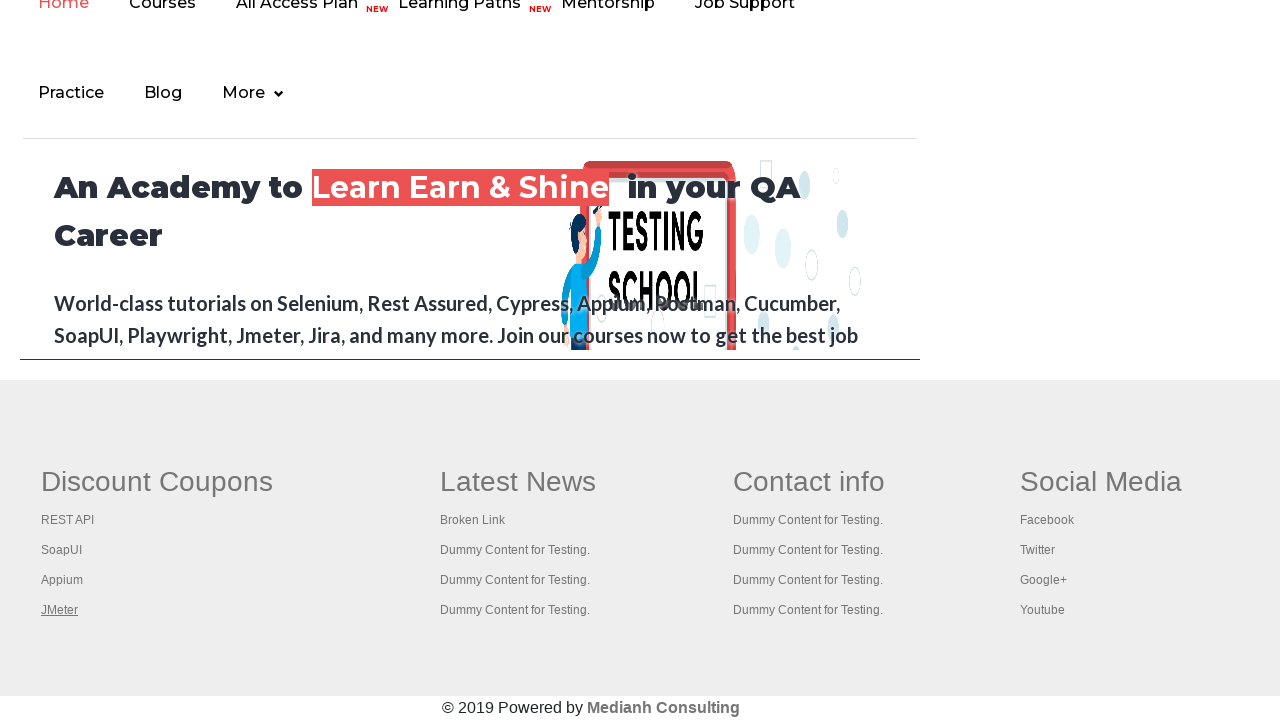

Brought a tab to front and viewed its content
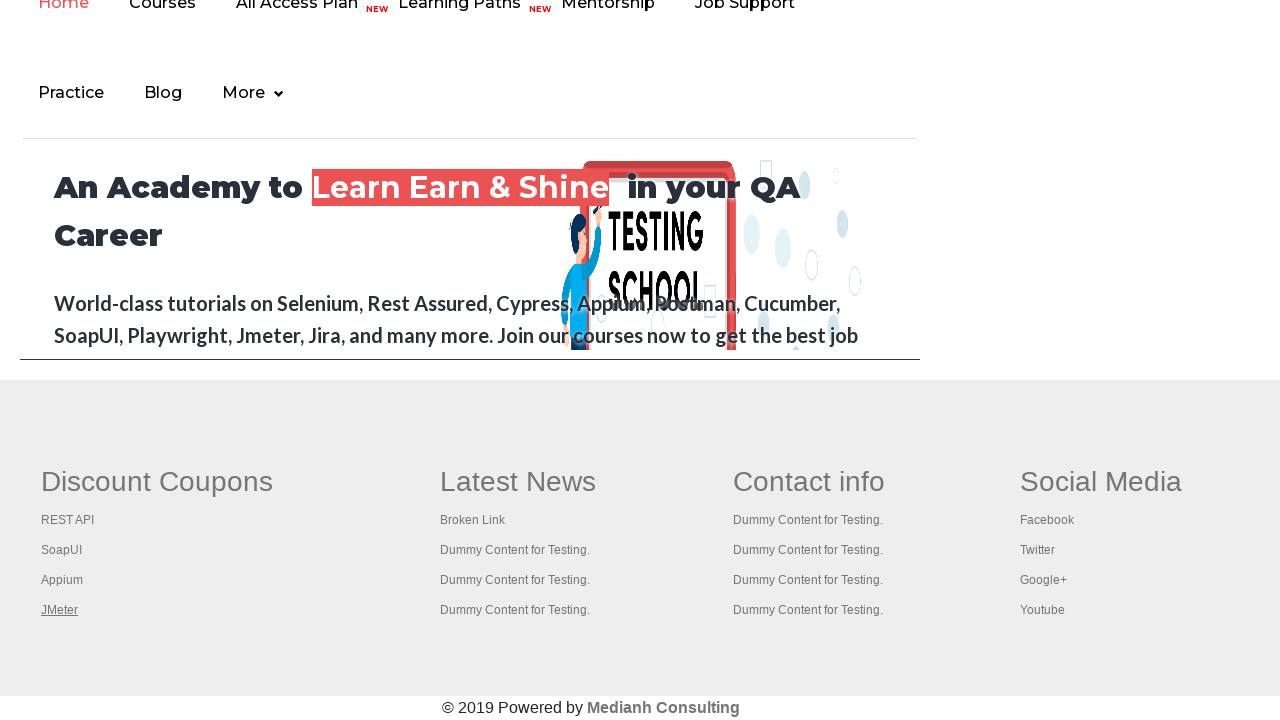

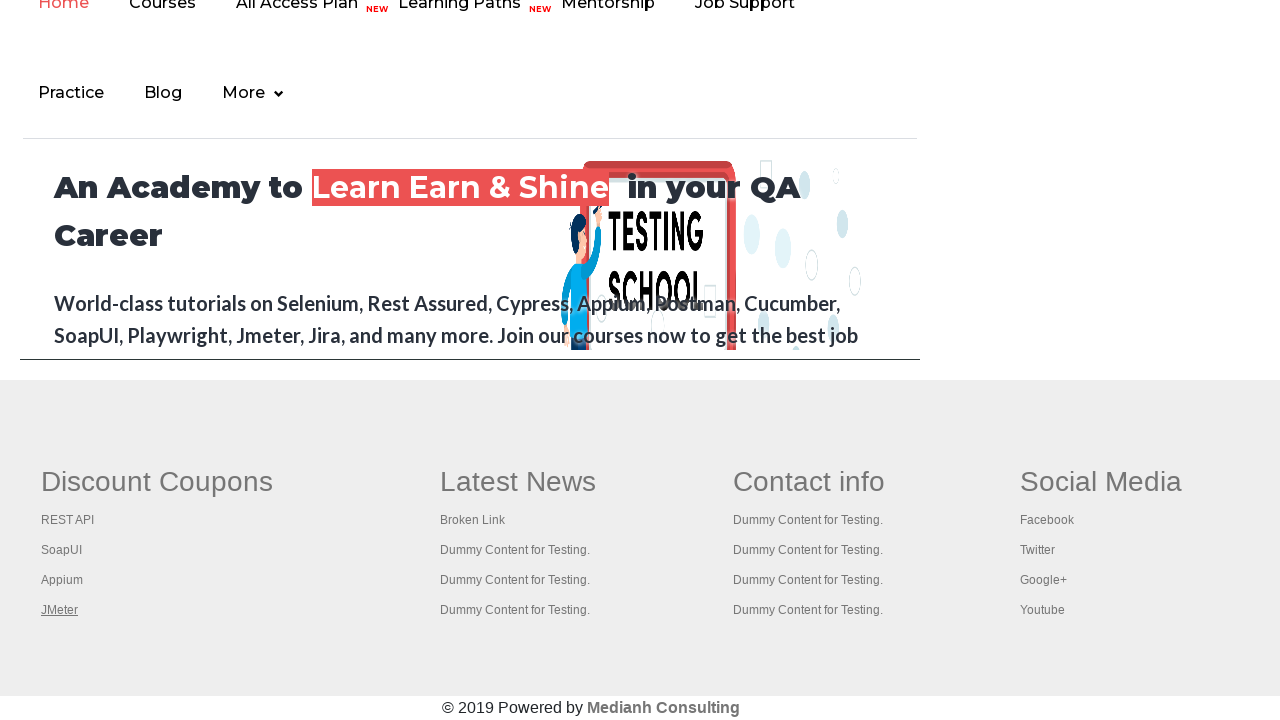